Navigates to Merriam-Webster dictionary website and verifies that links are present on the page

Starting URL: https://www.merriam-webster.com/

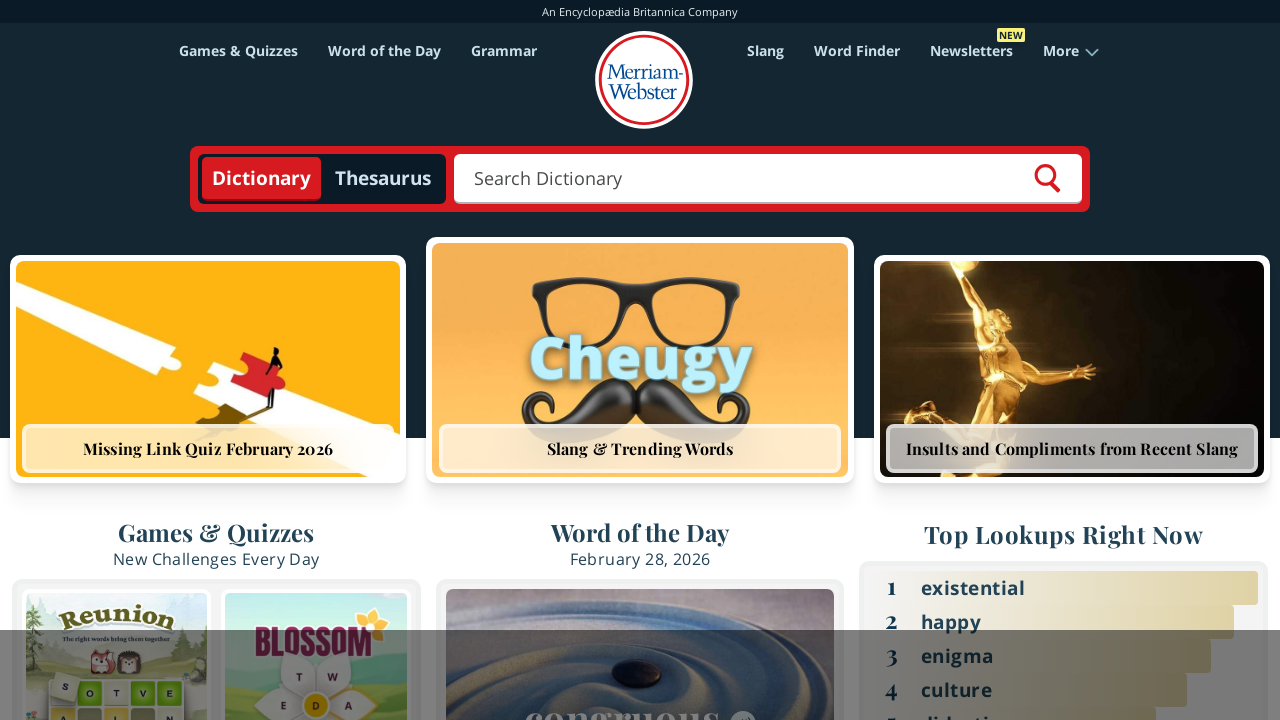

Navigated to Merriam-Webster dictionary homepage
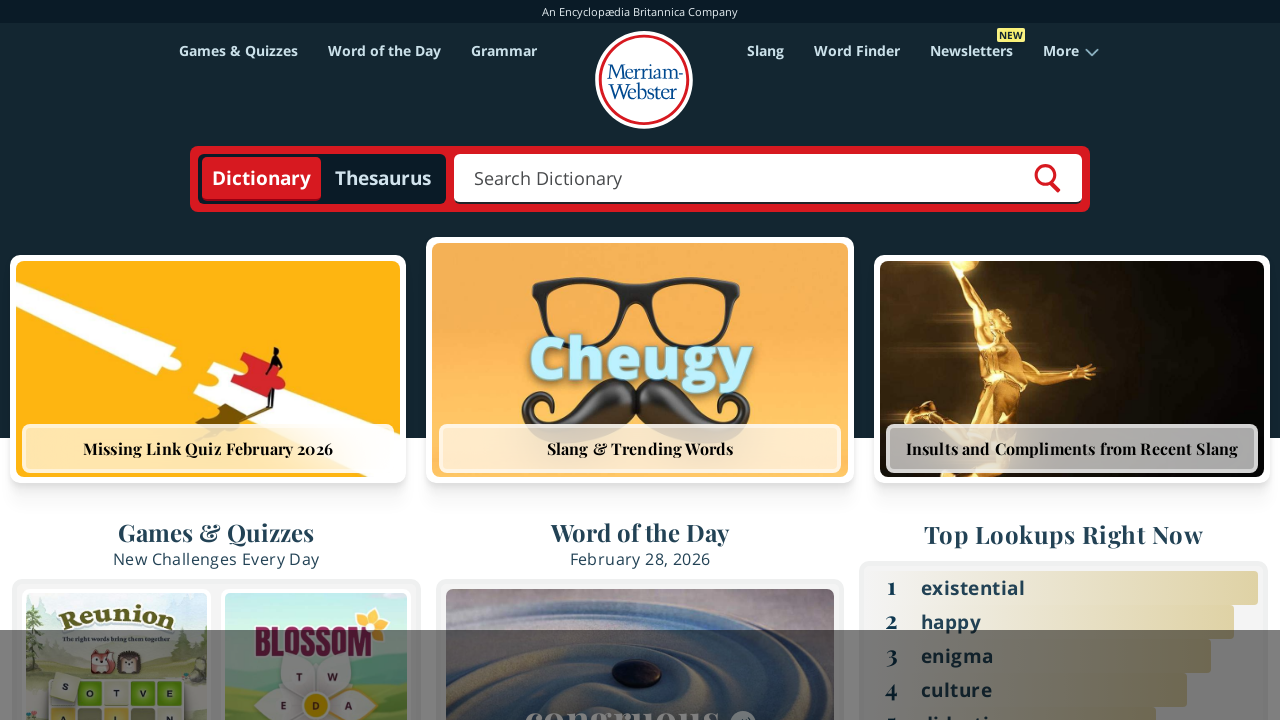

Waited for links to be present on the page
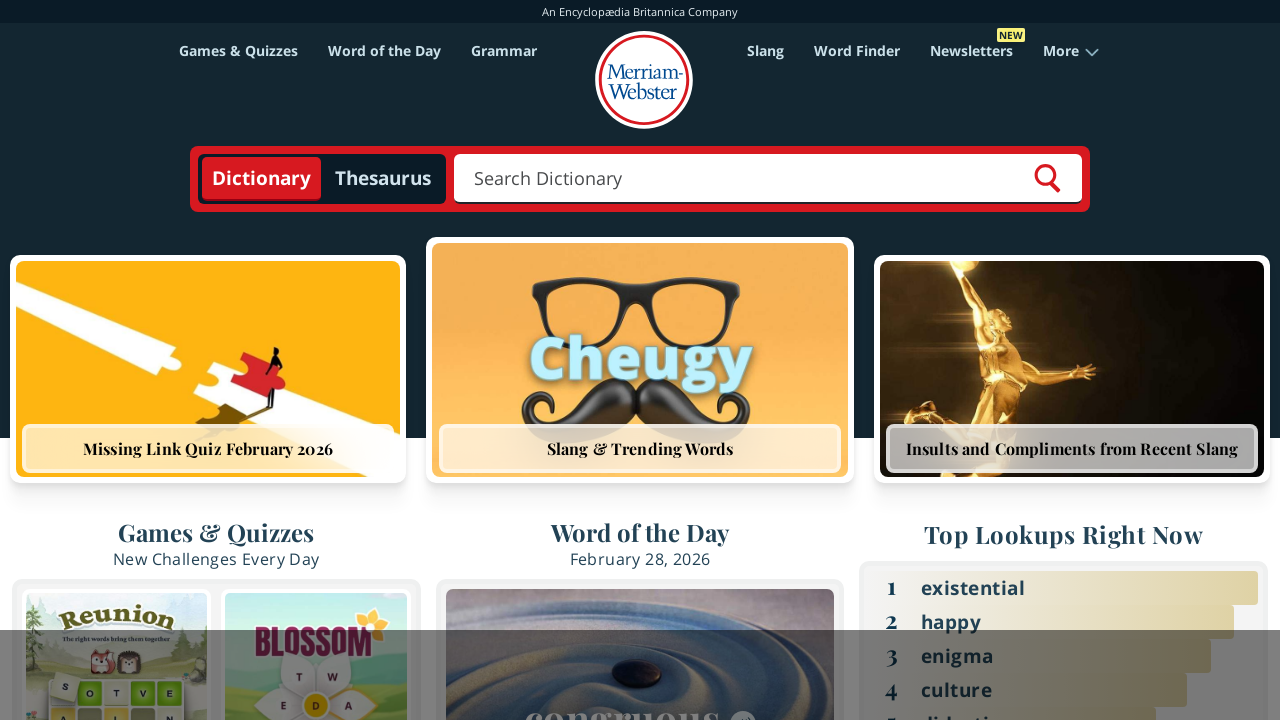

Located all links on the page
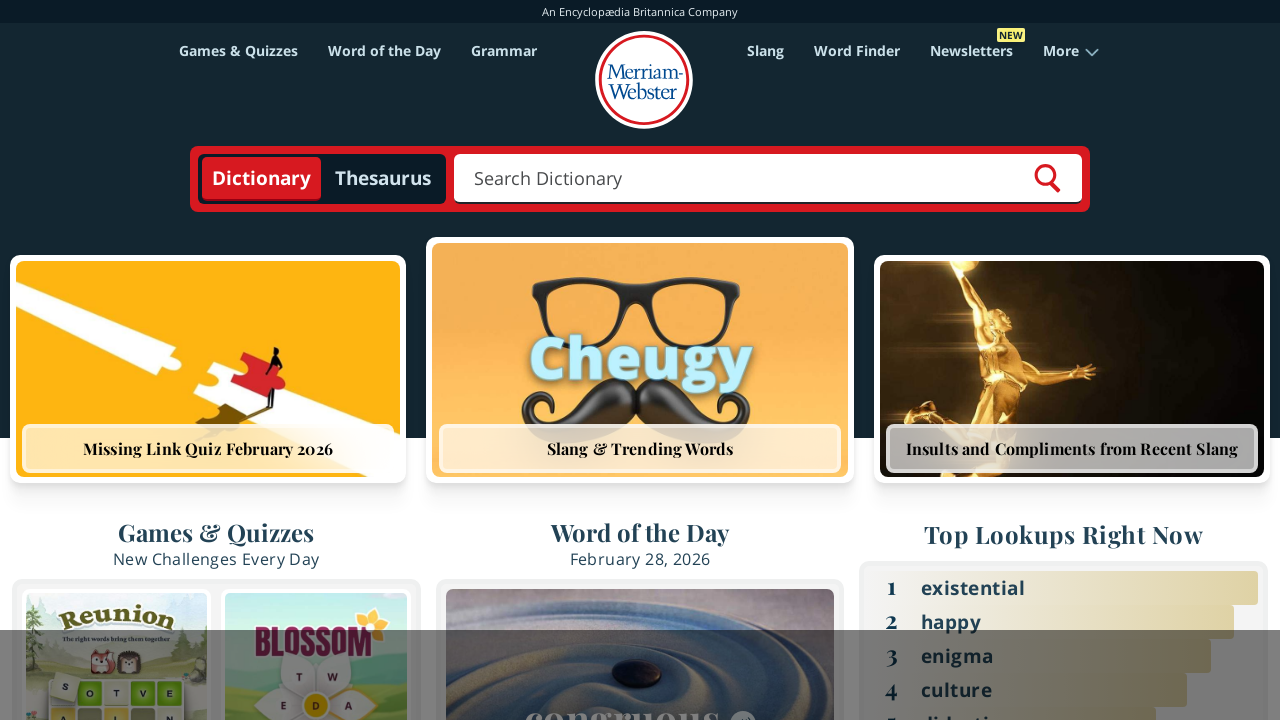

Verified that links are present on the Merriam-Webster page
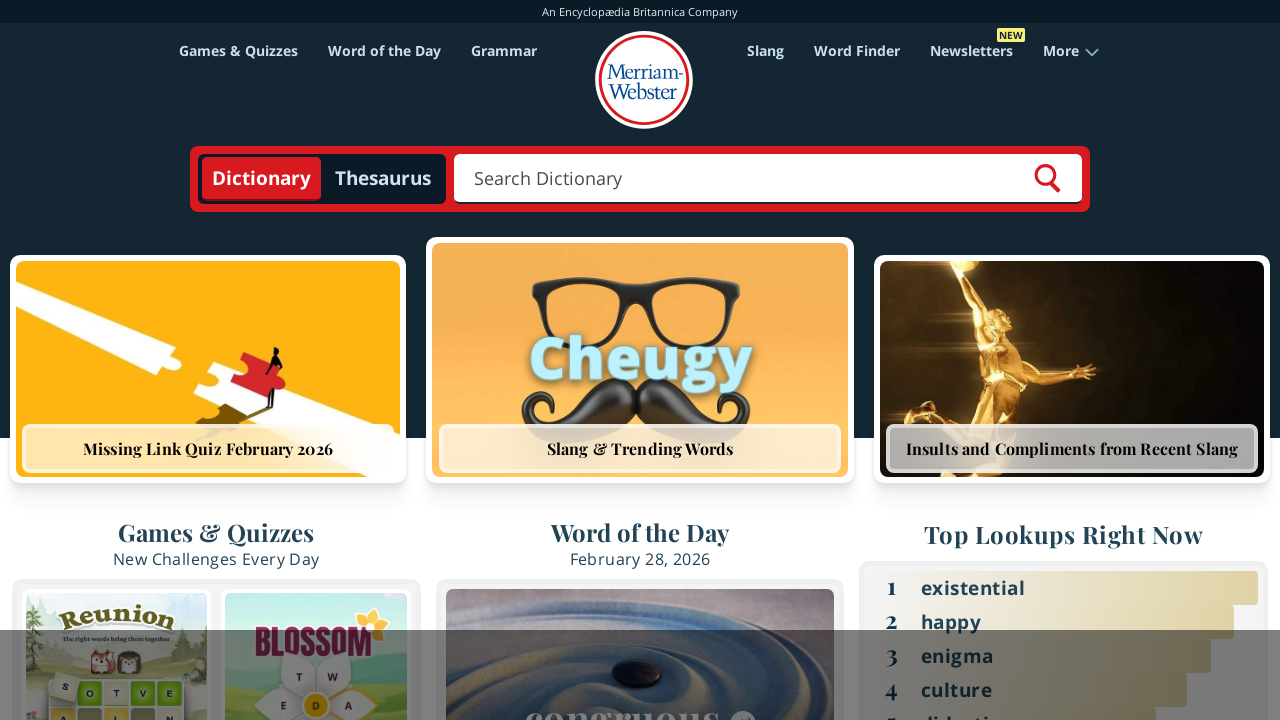

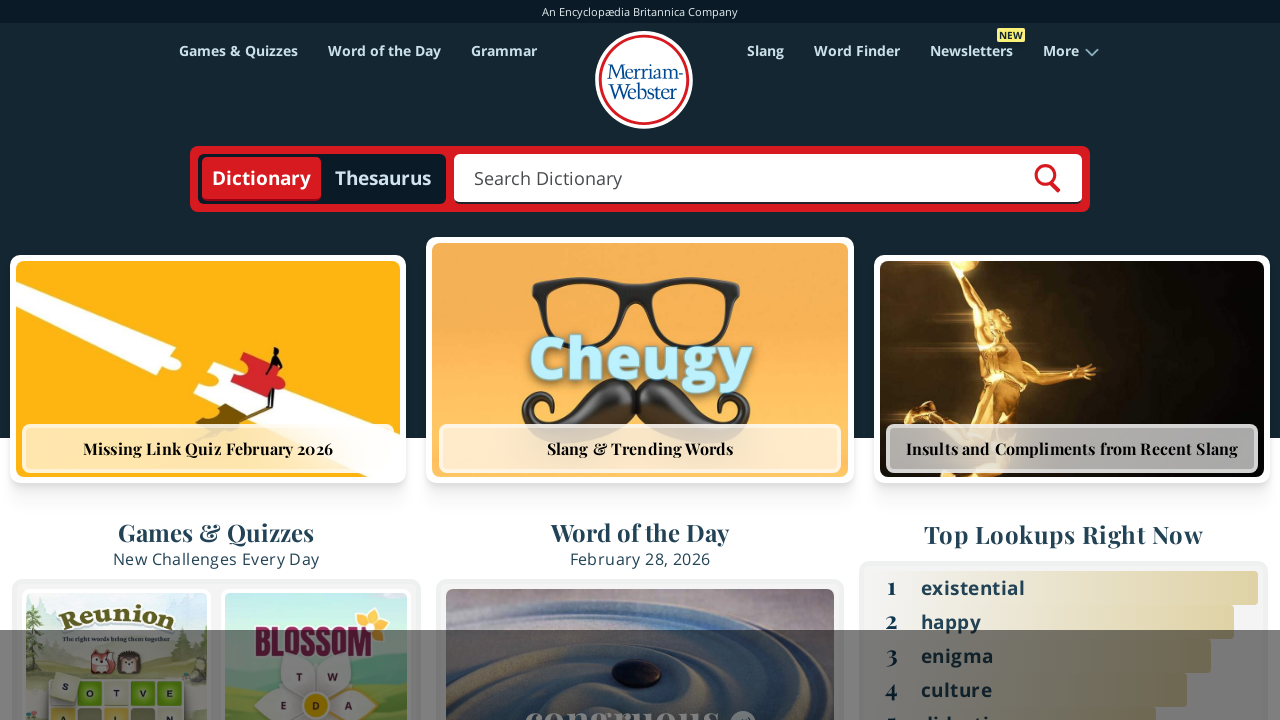